Tests dropdown selection functionality by selecting currency options using different methods (by index, by value, and by visible text)

Starting URL: https://rahulshettyacademy.com/dropdownsPractise/

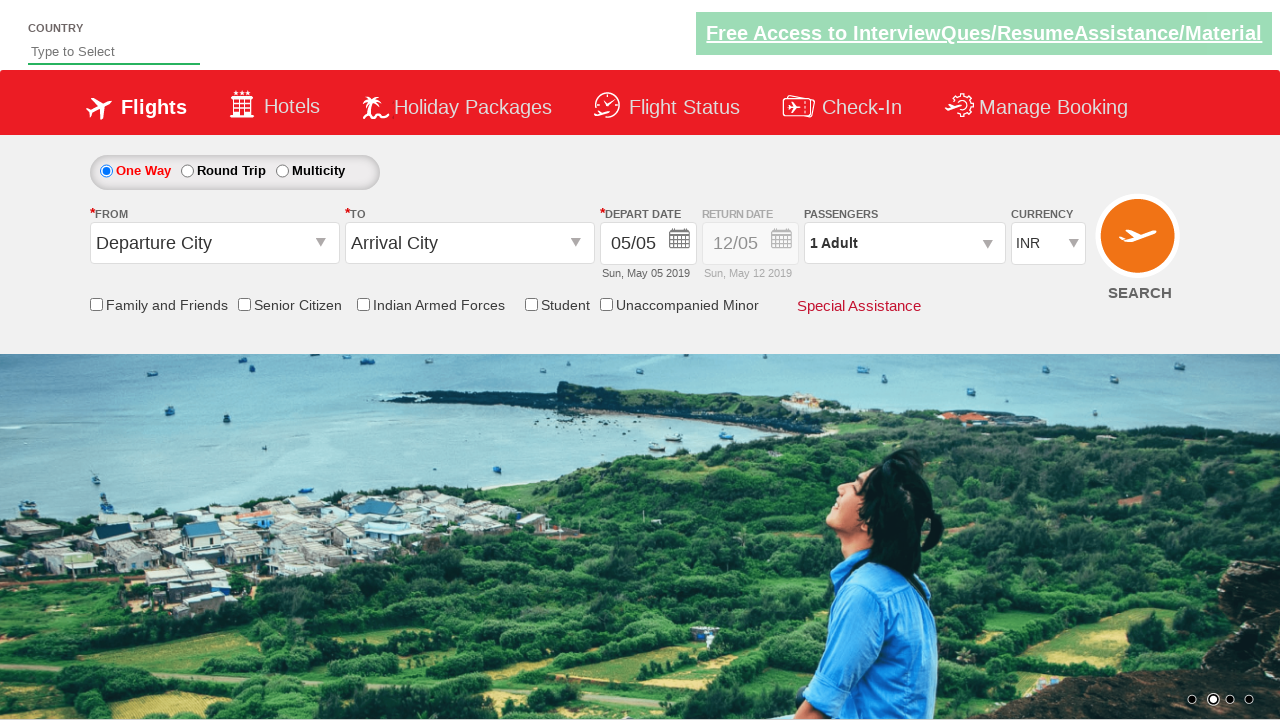

Selected currency dropdown option by index 2 (3rd option) on select#ctl00_mainContent_DropDownListCurrency
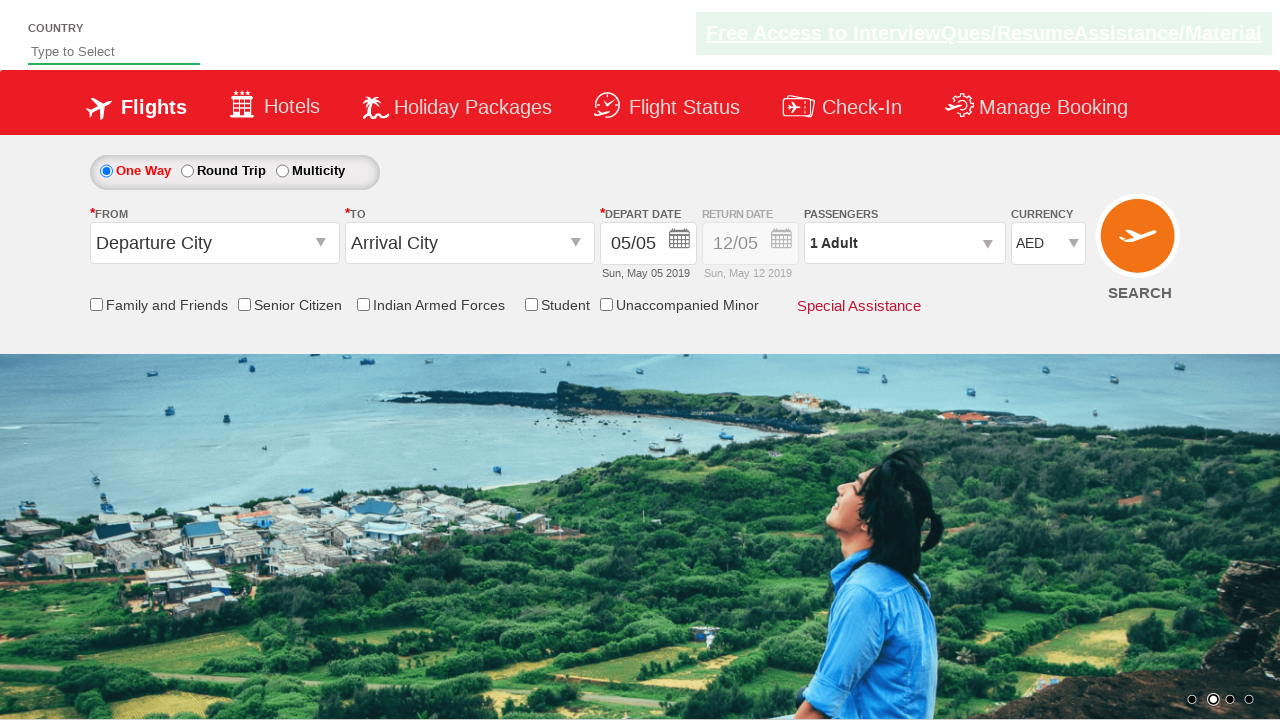

Retrieved current dropdown selection value
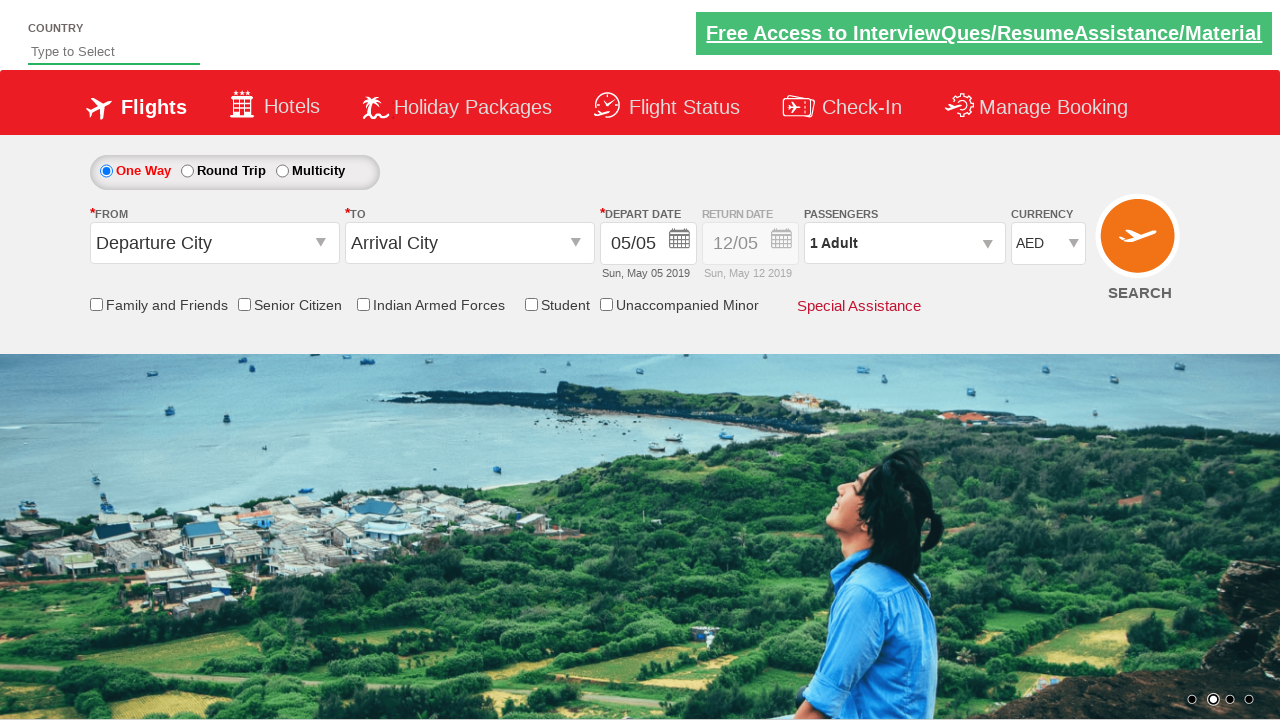

Selected currency dropdown option by value 'INR' on select#ctl00_mainContent_DropDownListCurrency
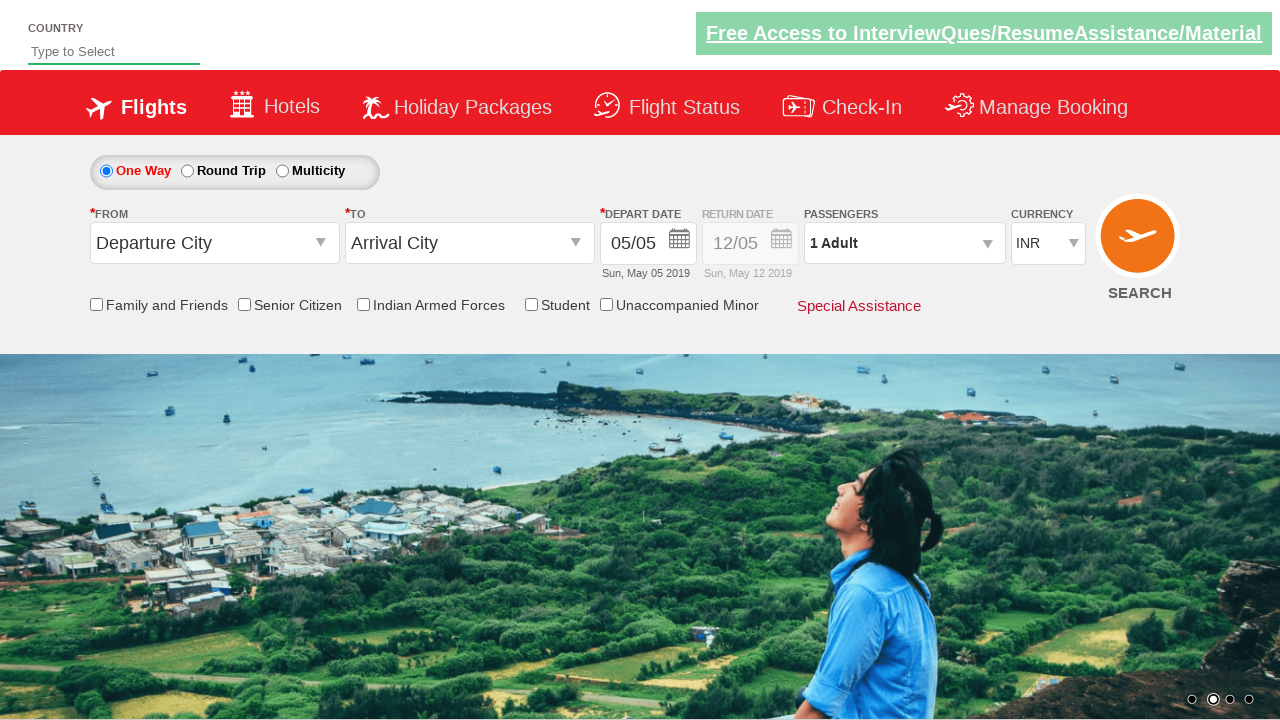

Retrieved current dropdown selection value
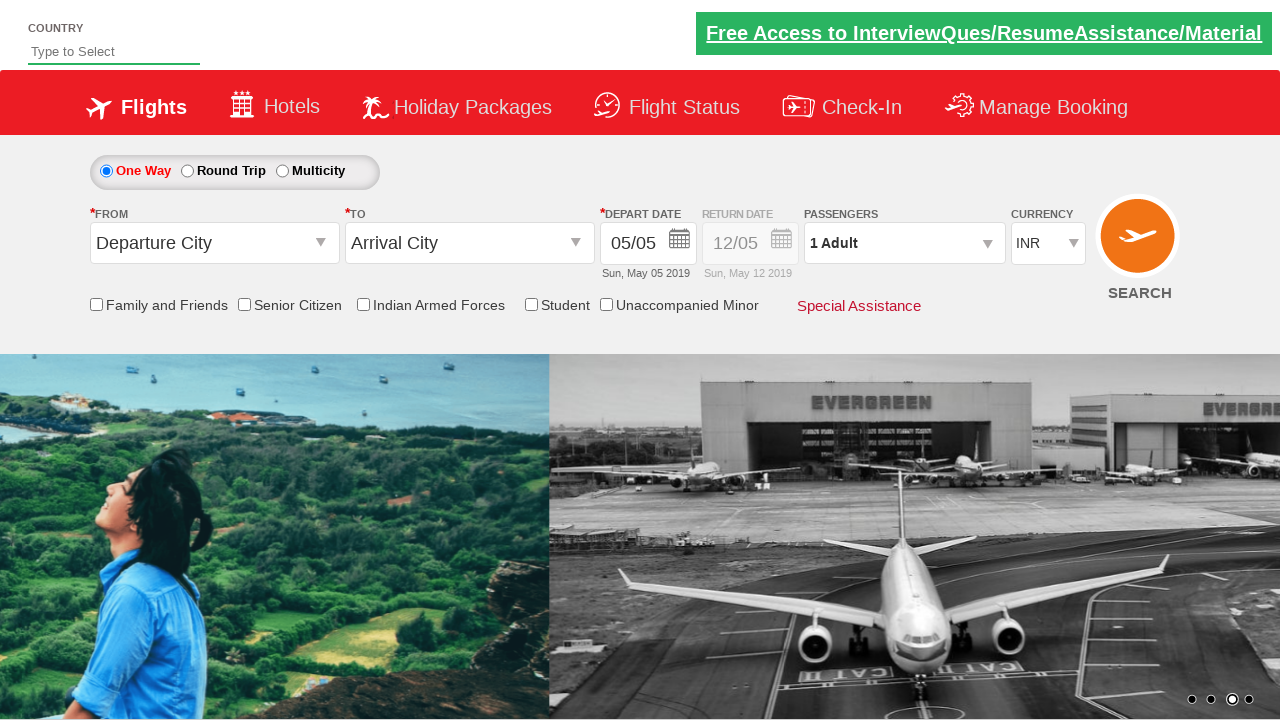

Selected currency dropdown option by visible text 'USD' on select#ctl00_mainContent_DropDownListCurrency
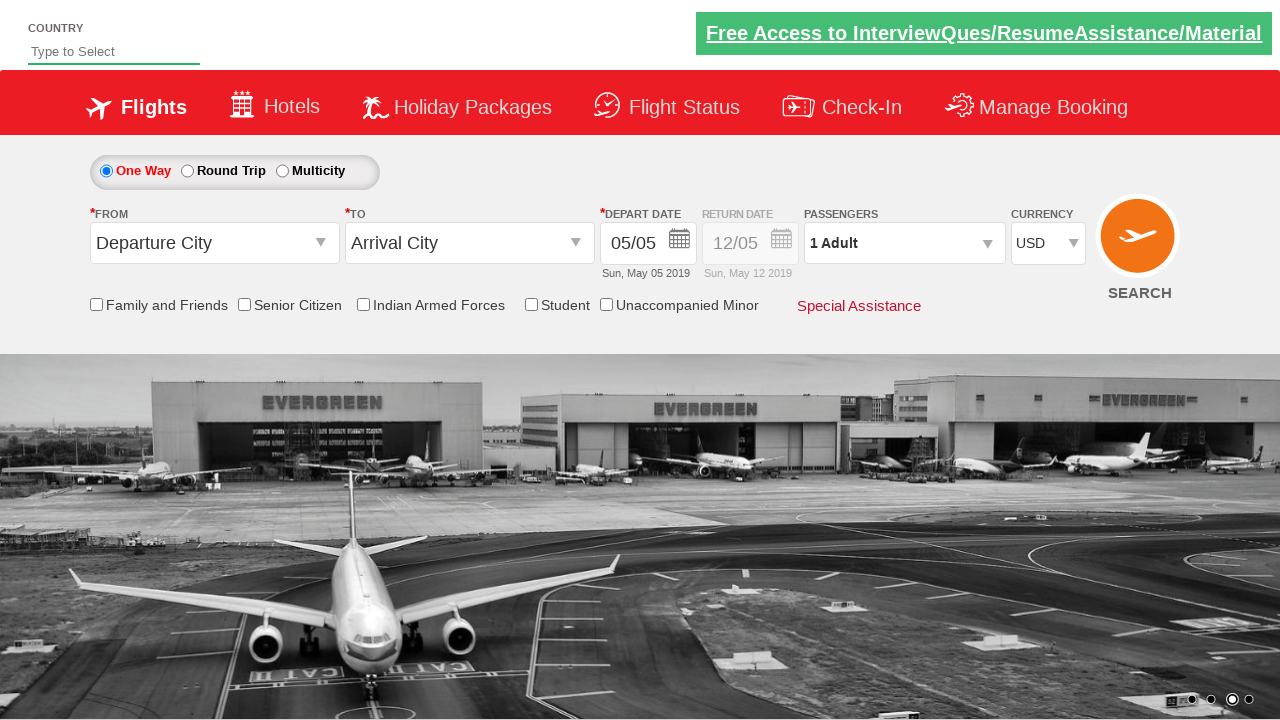

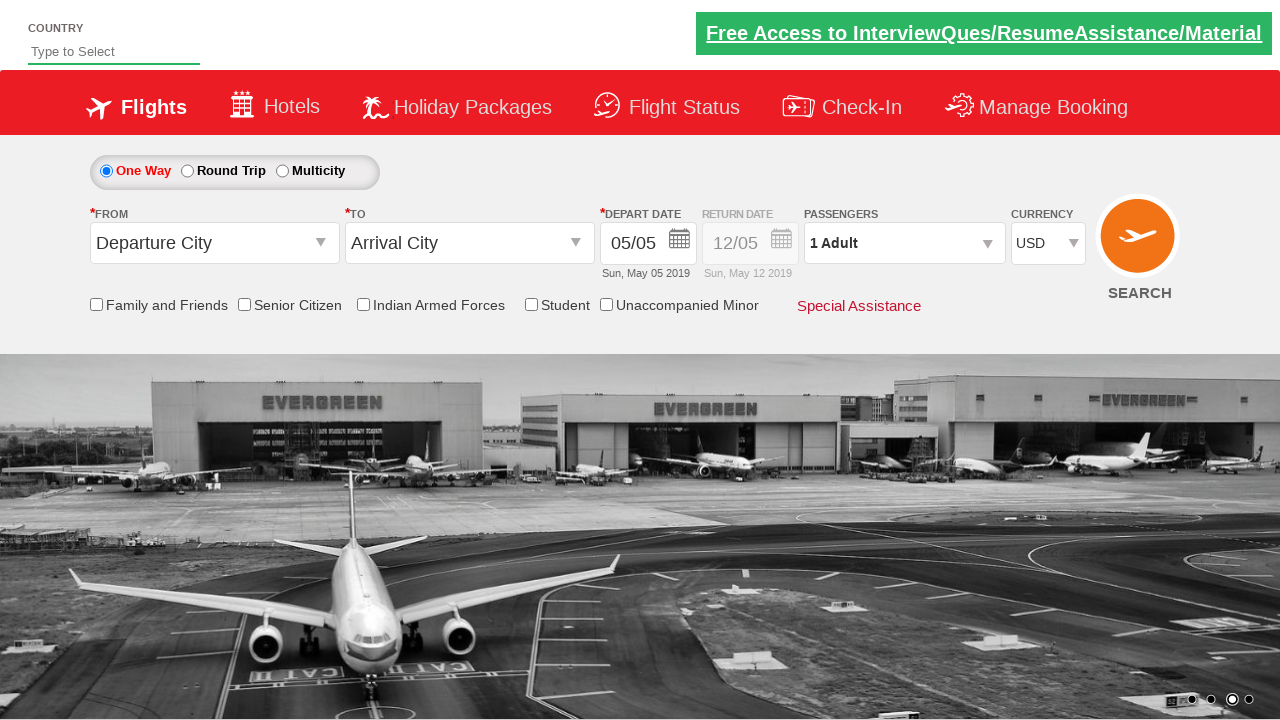